Tests responsive design by loading the Calley website and resizing the viewport to various common screen dimensions (desktop, laptop, tablet, and mobile sizes)

Starting URL: https://www.getcalley.com/

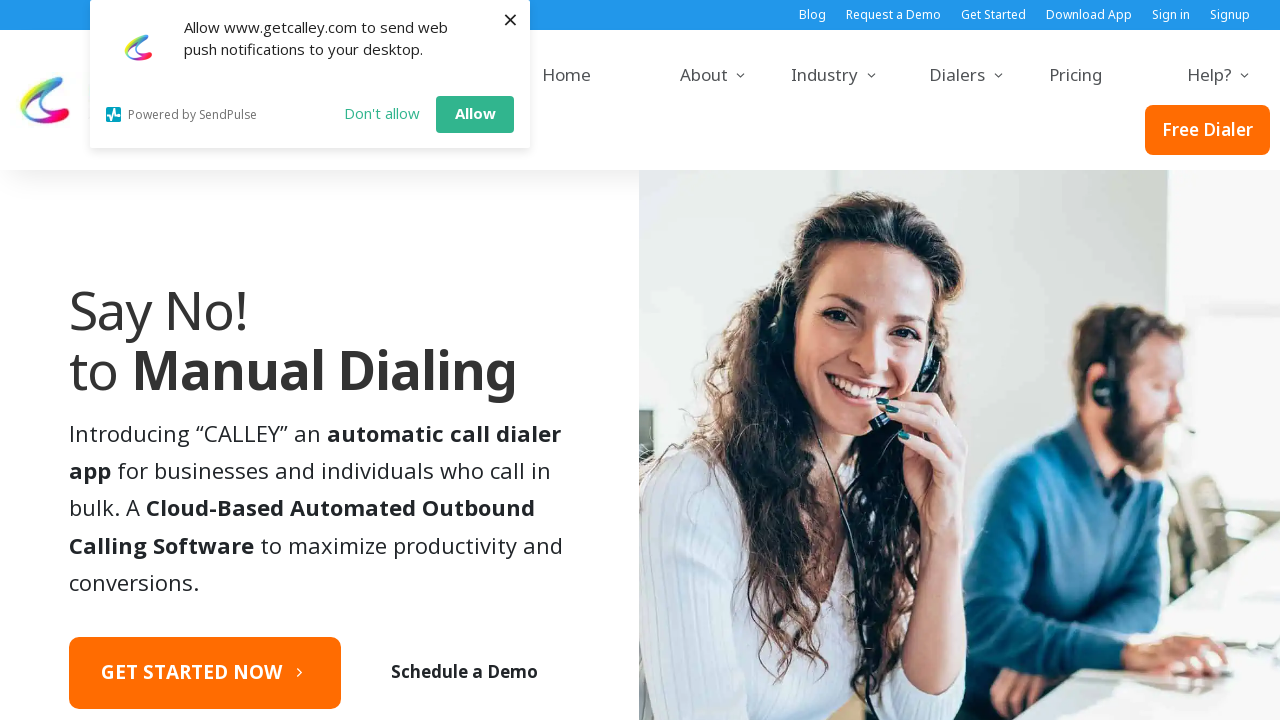

Waited for page to load (networkidle state)
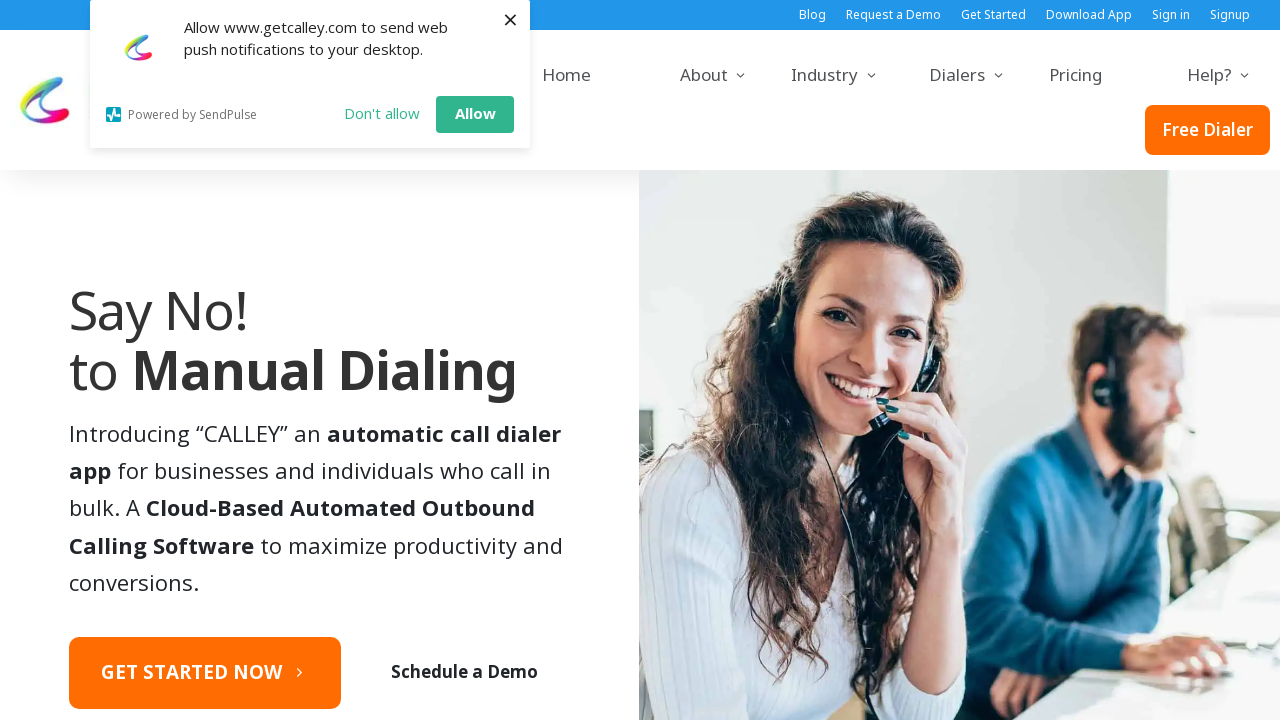

Set viewport to 1920x1080 (Full HD desktop)
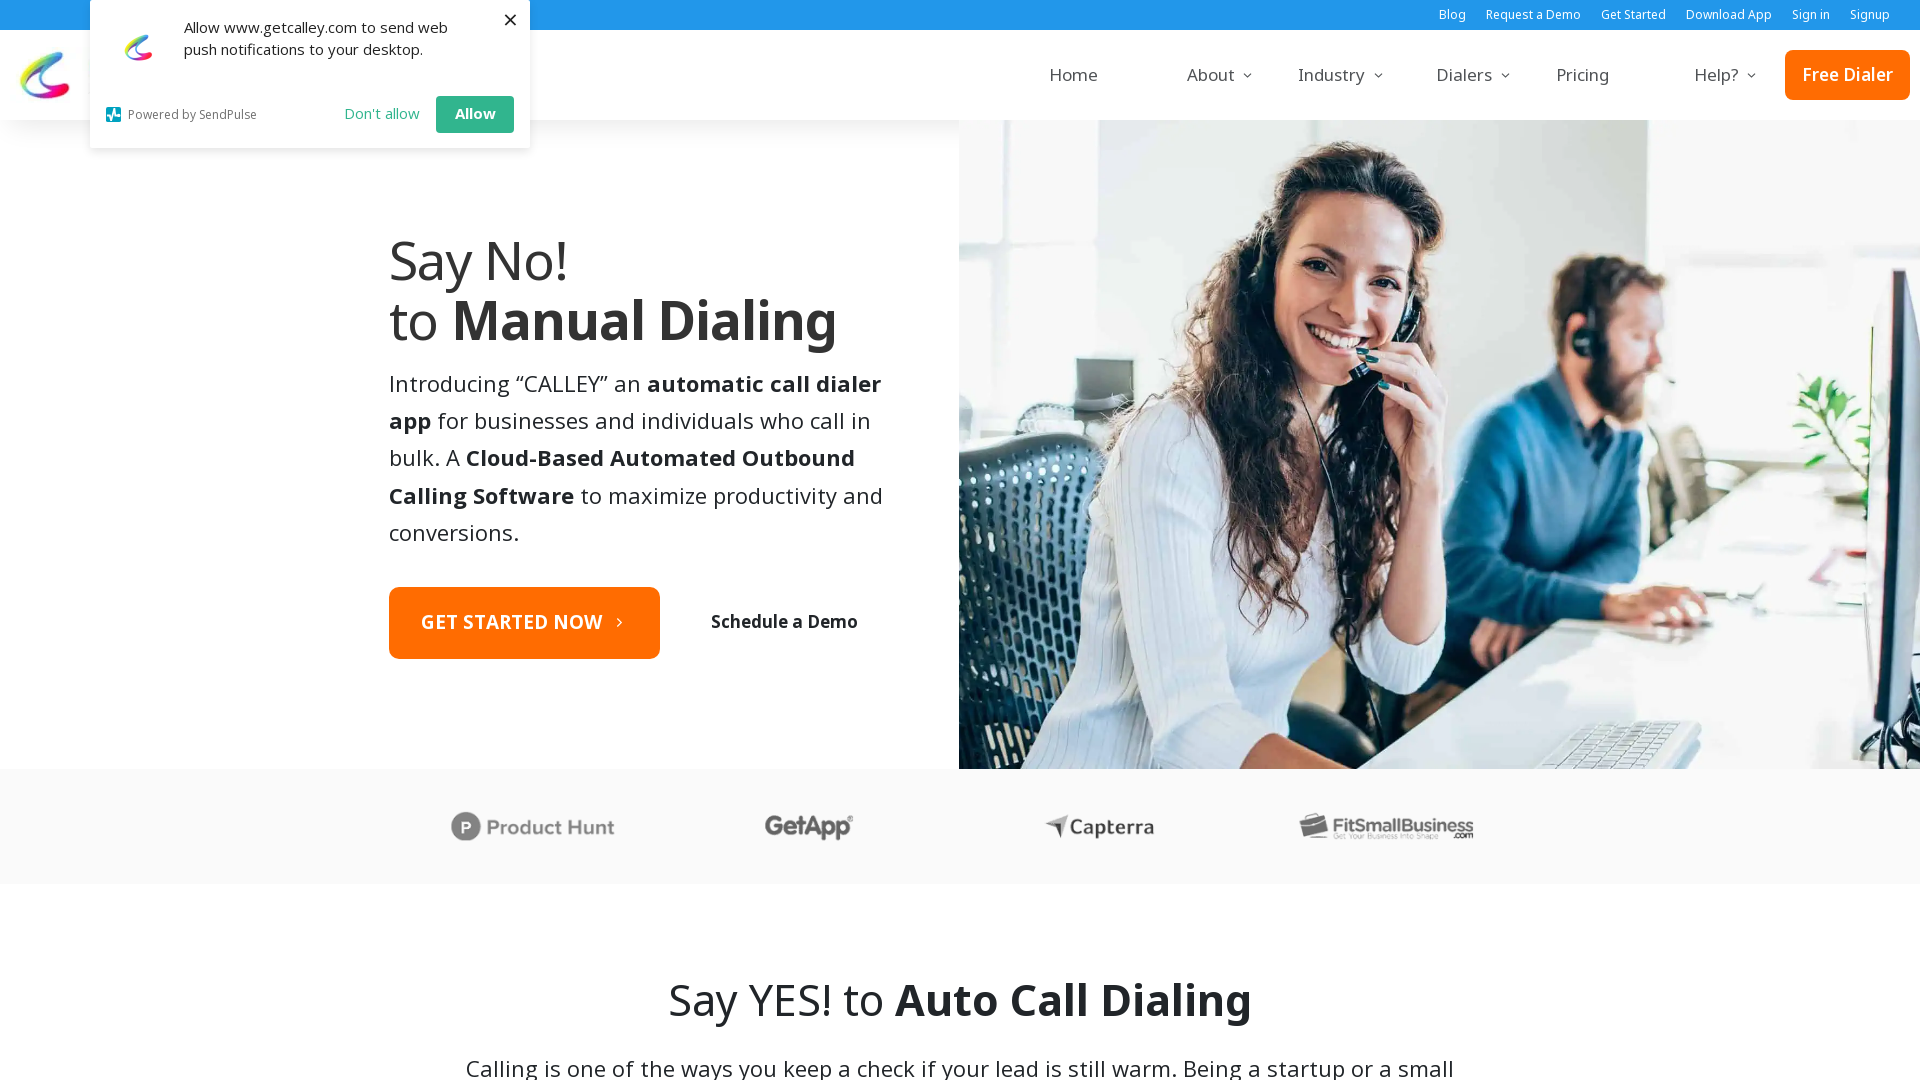

Waited 1000ms for Full HD desktop layout to render
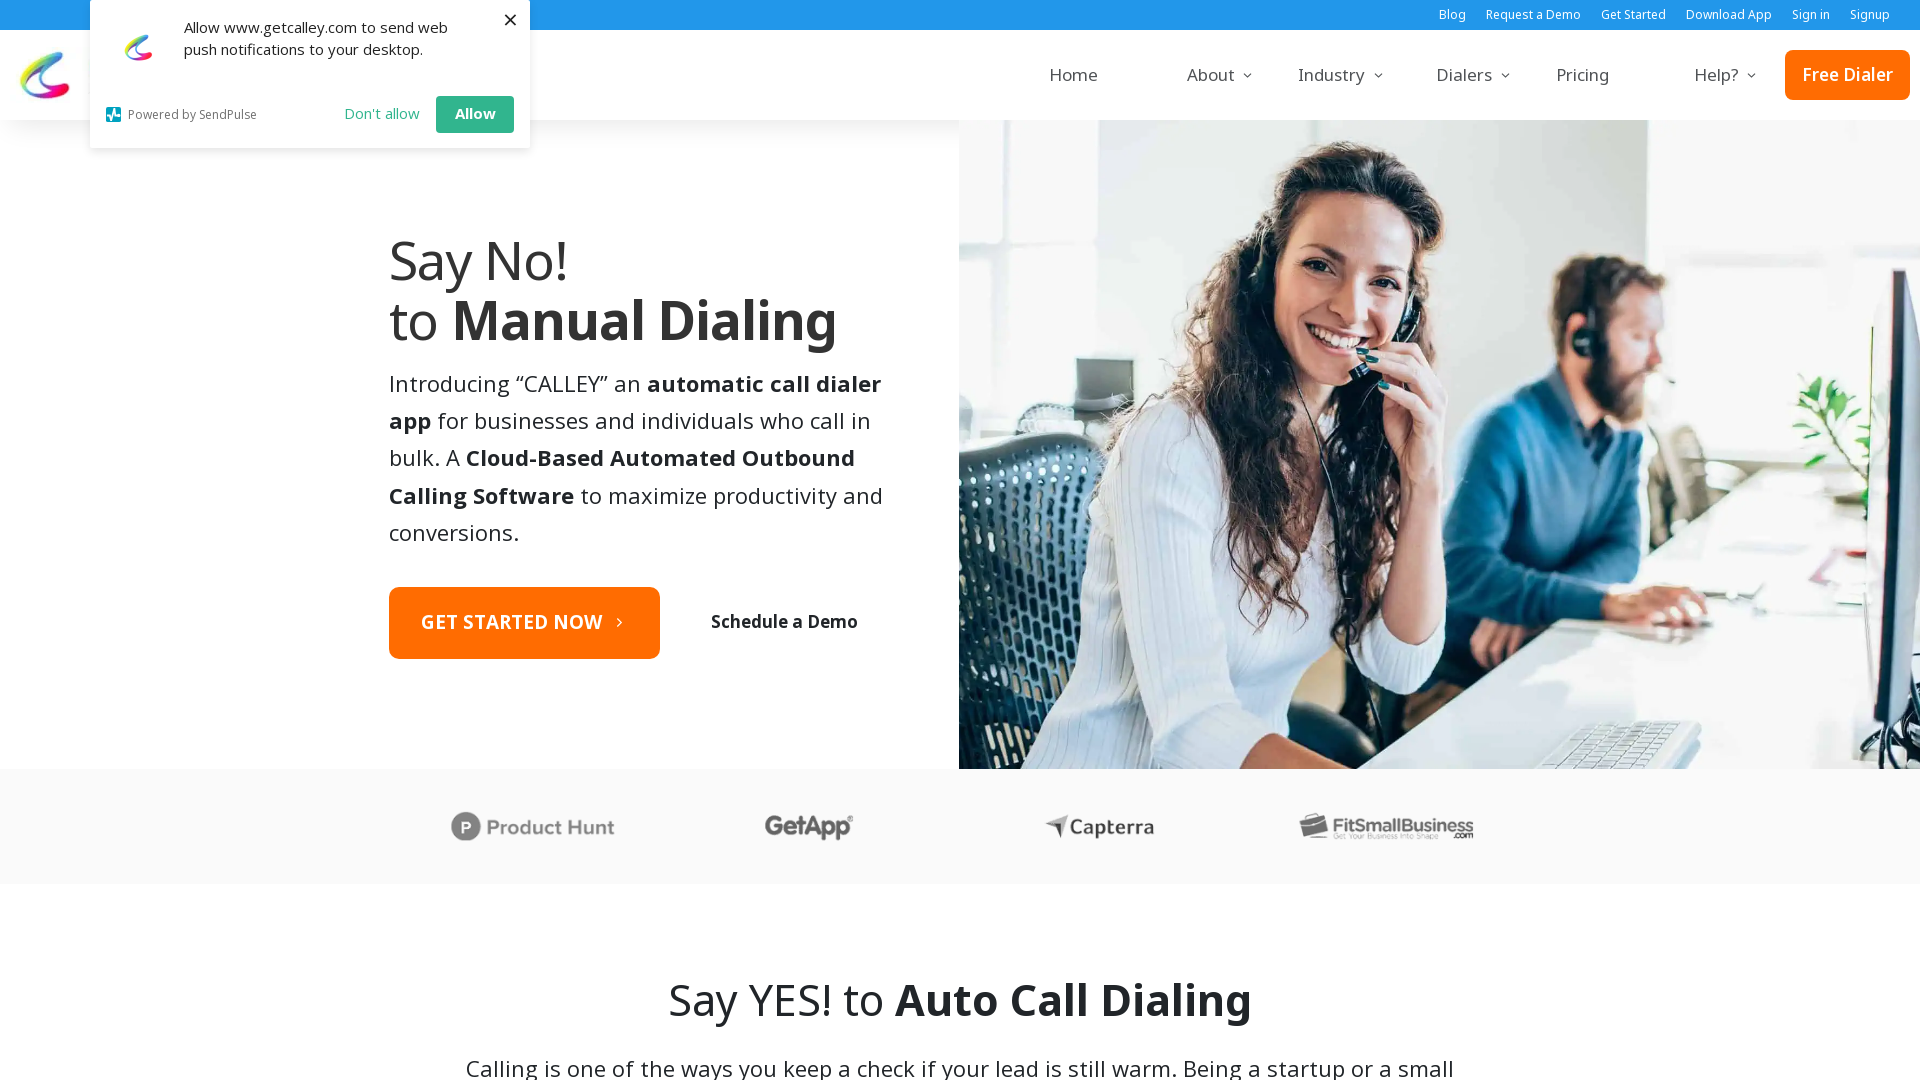

Set viewport to 1536x864 (laptop)
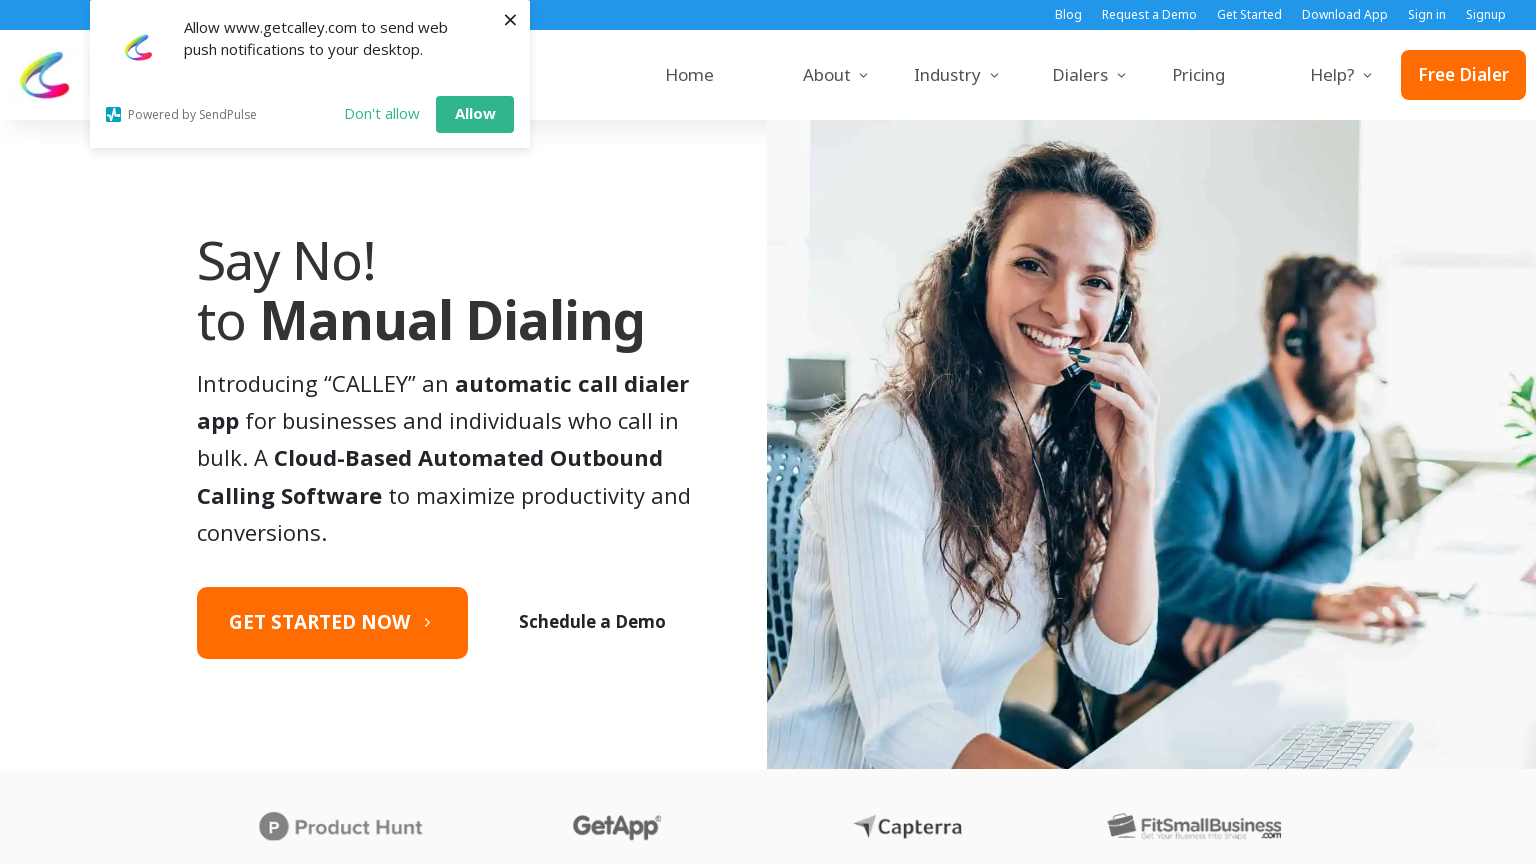

Waited 1000ms for laptop layout to render
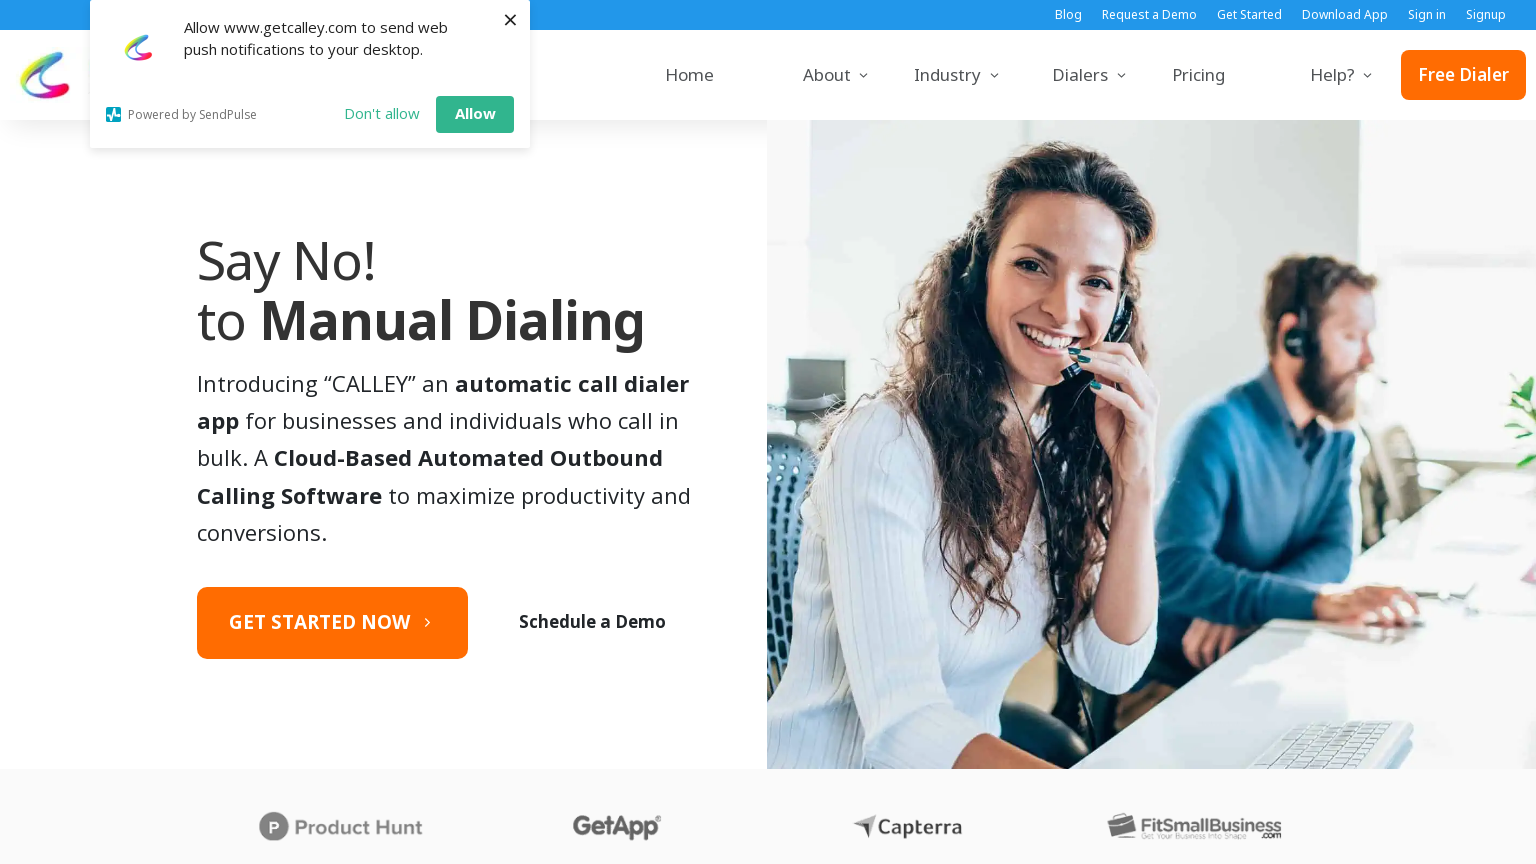

Set viewport to 1366x768 (common laptop)
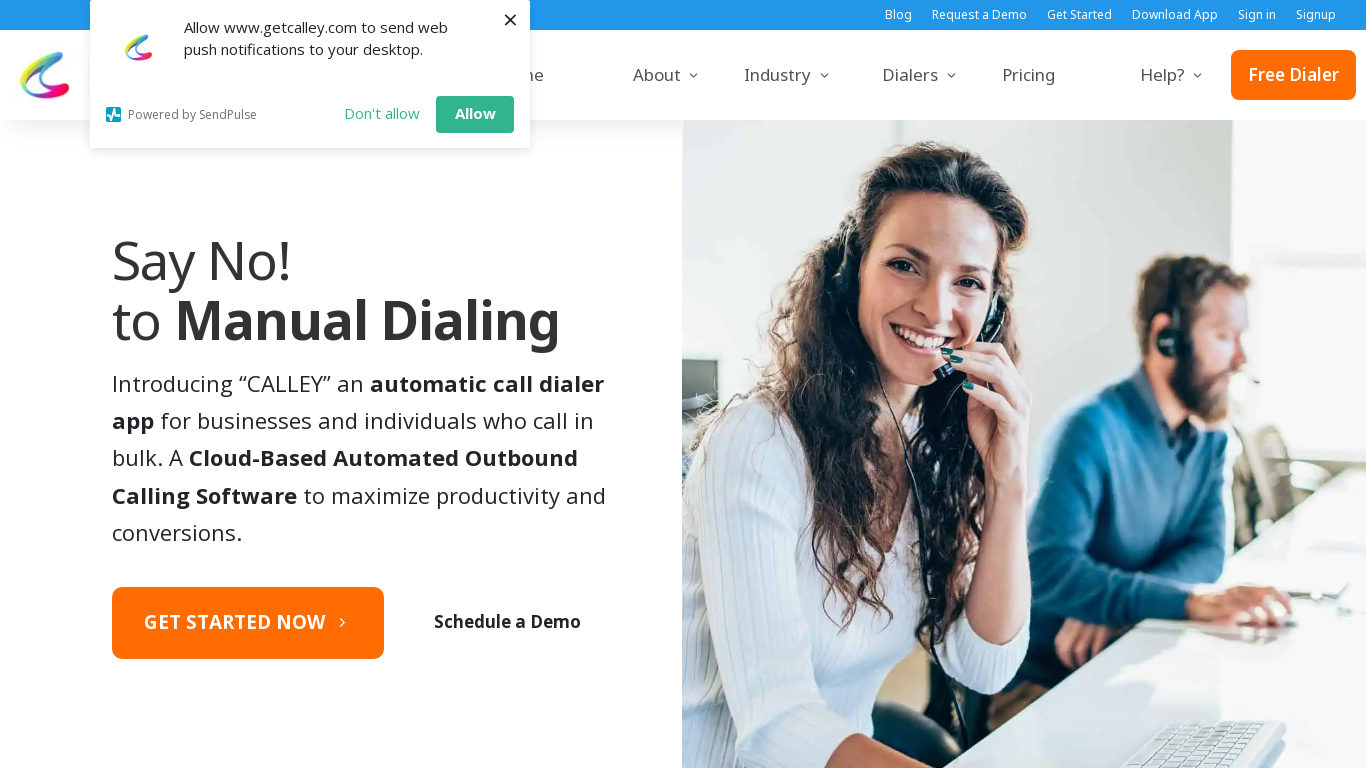

Waited 1000ms for common laptop layout to render
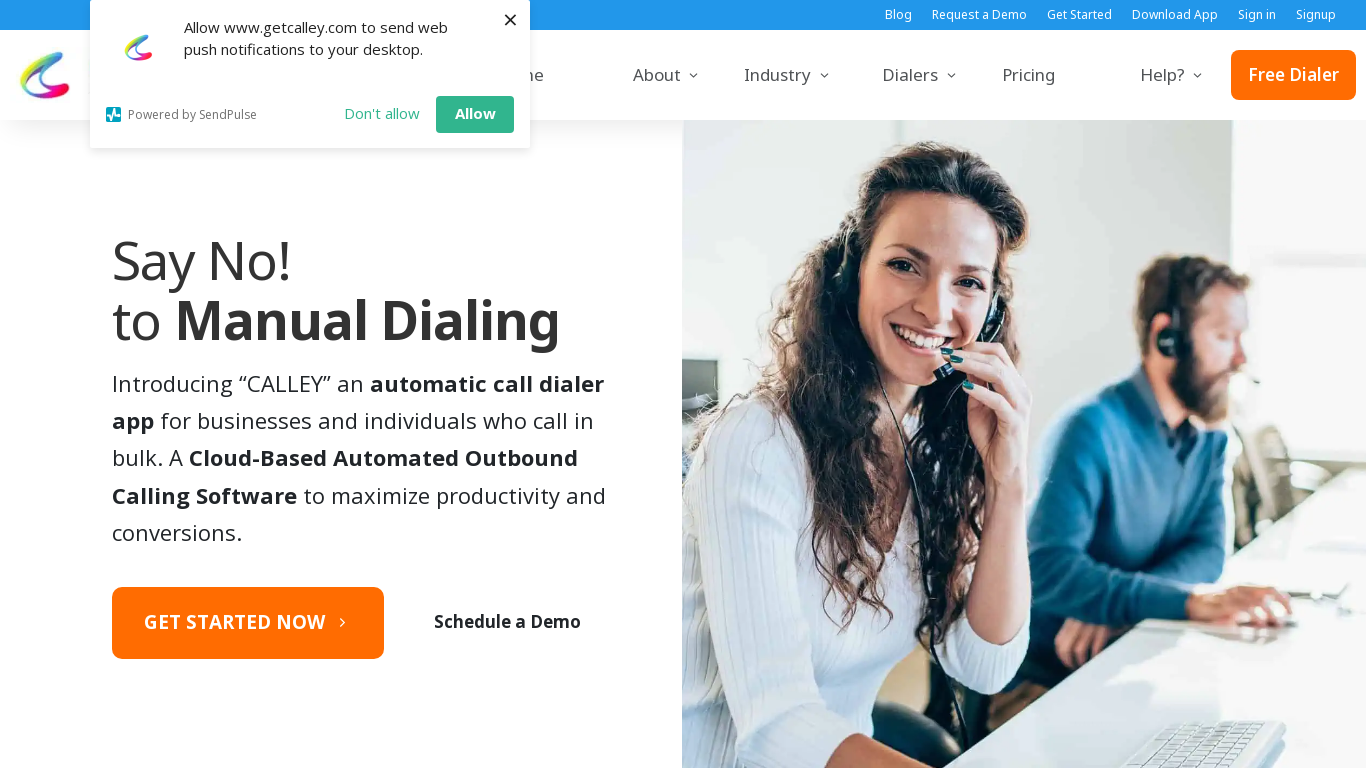

Set viewport to 360x640 (mobile portrait)
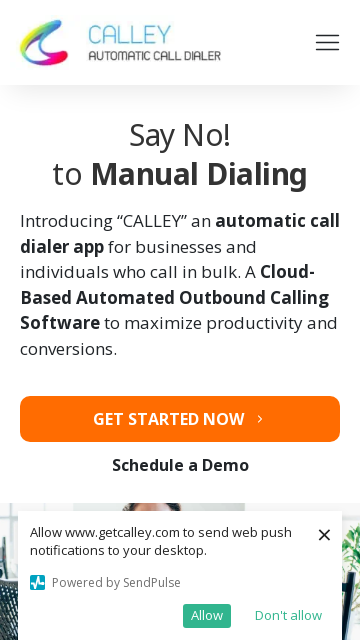

Waited 1000ms for mobile portrait layout to render
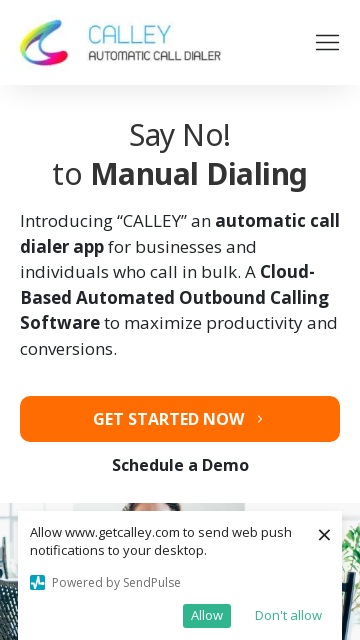

Set viewport to 414x896 (iPhone XR/11)
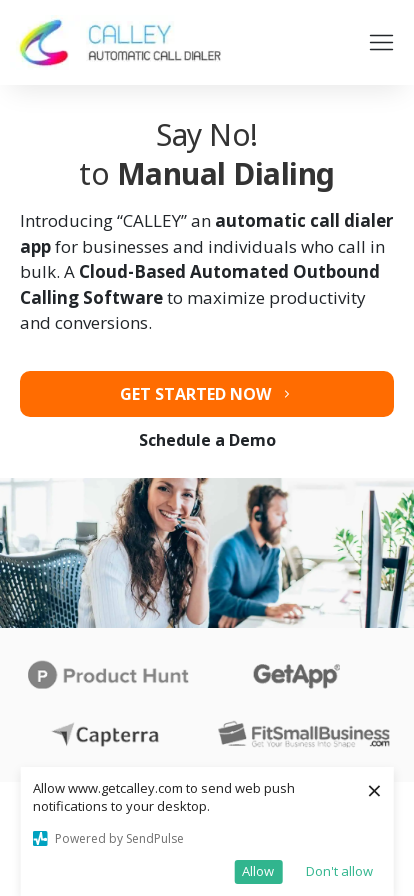

Waited 1000ms for iPhone XR/11 layout to render
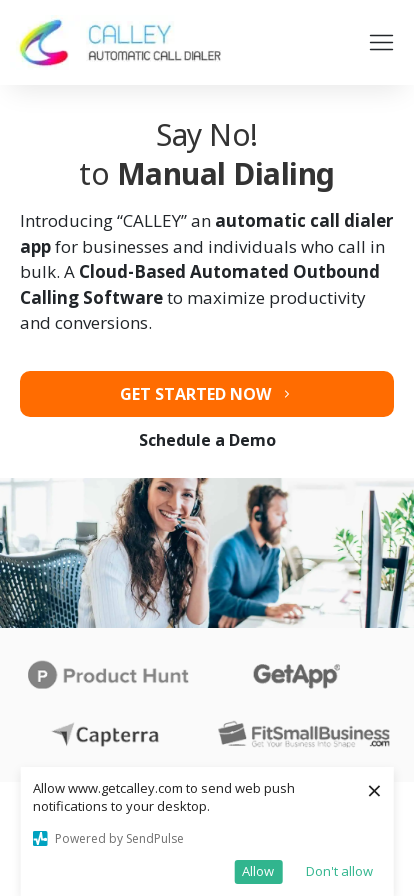

Set viewport to 375x667 (iPhone 6/7/8)
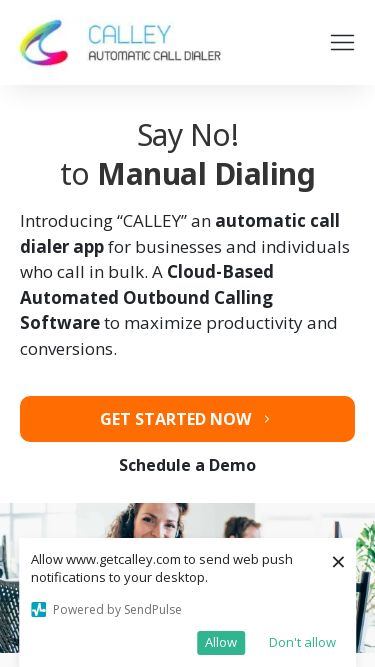

Waited 1000ms for iPhone 6/7/8 layout to render
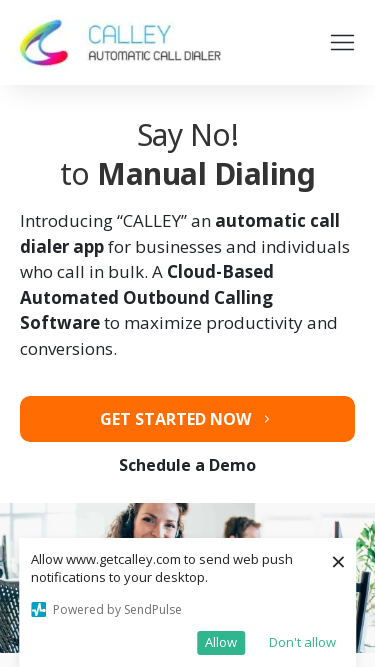

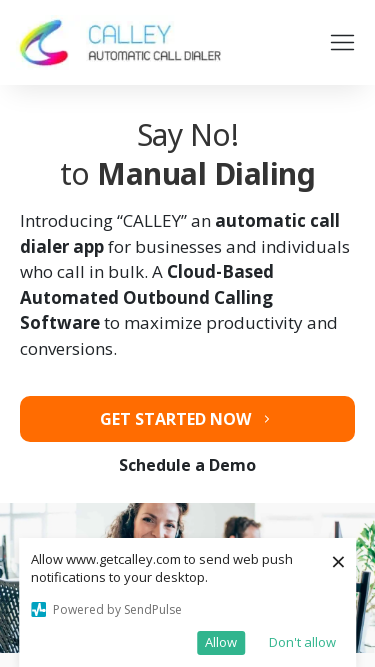